Tests form validation by submitting a form with an incorrectly formatted email address and verifying that an error message is displayed.

Starting URL: https://mypollycoffee.tilda.ws

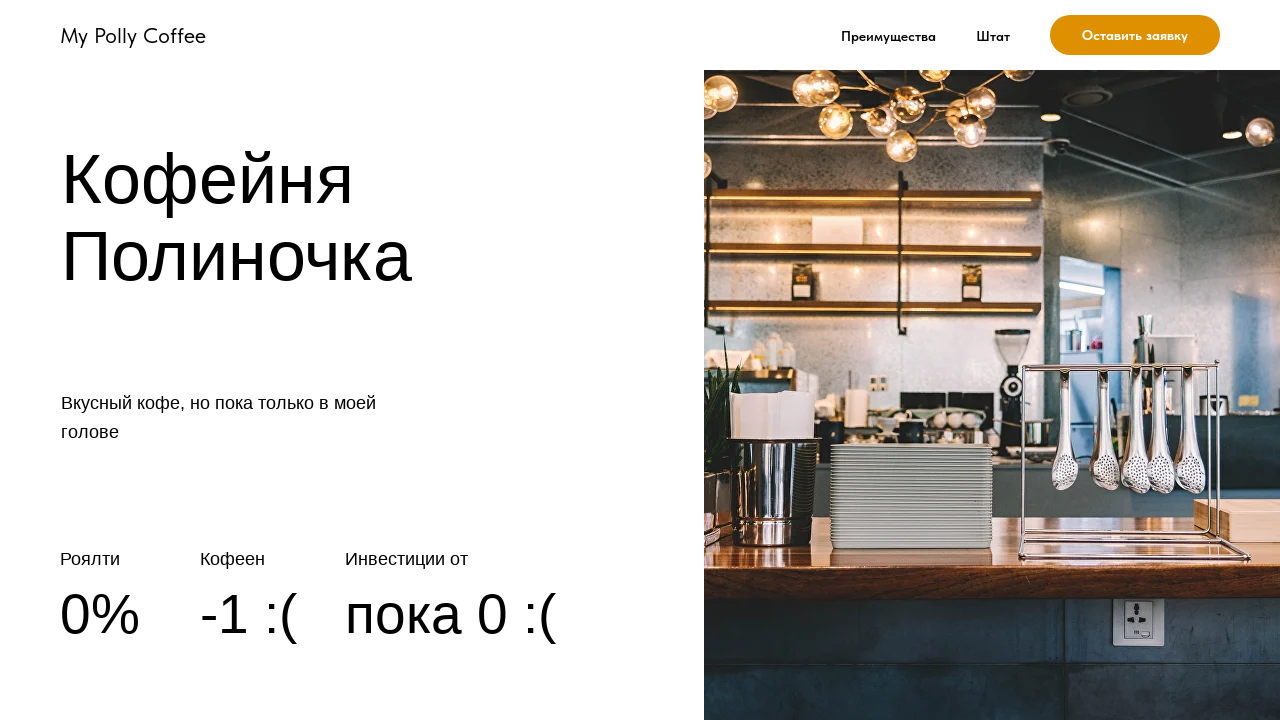

Set viewport size to 1086x800
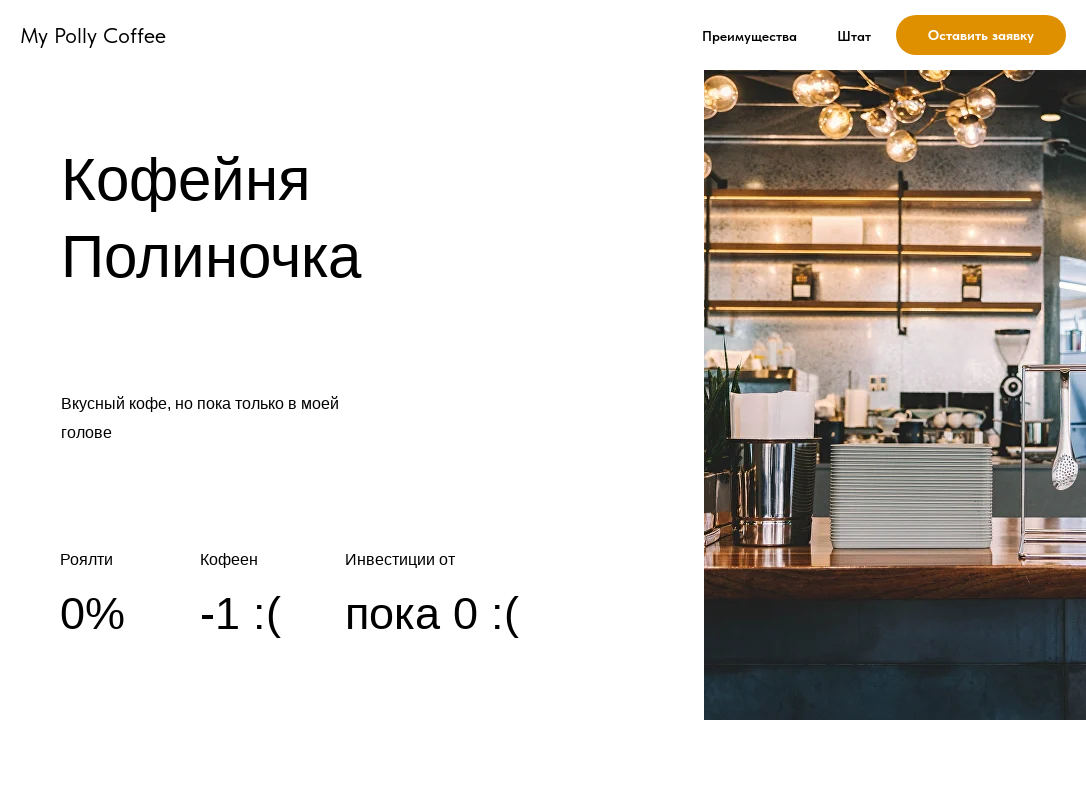

Clicked button to open form at (981, 35) on .t-btn td
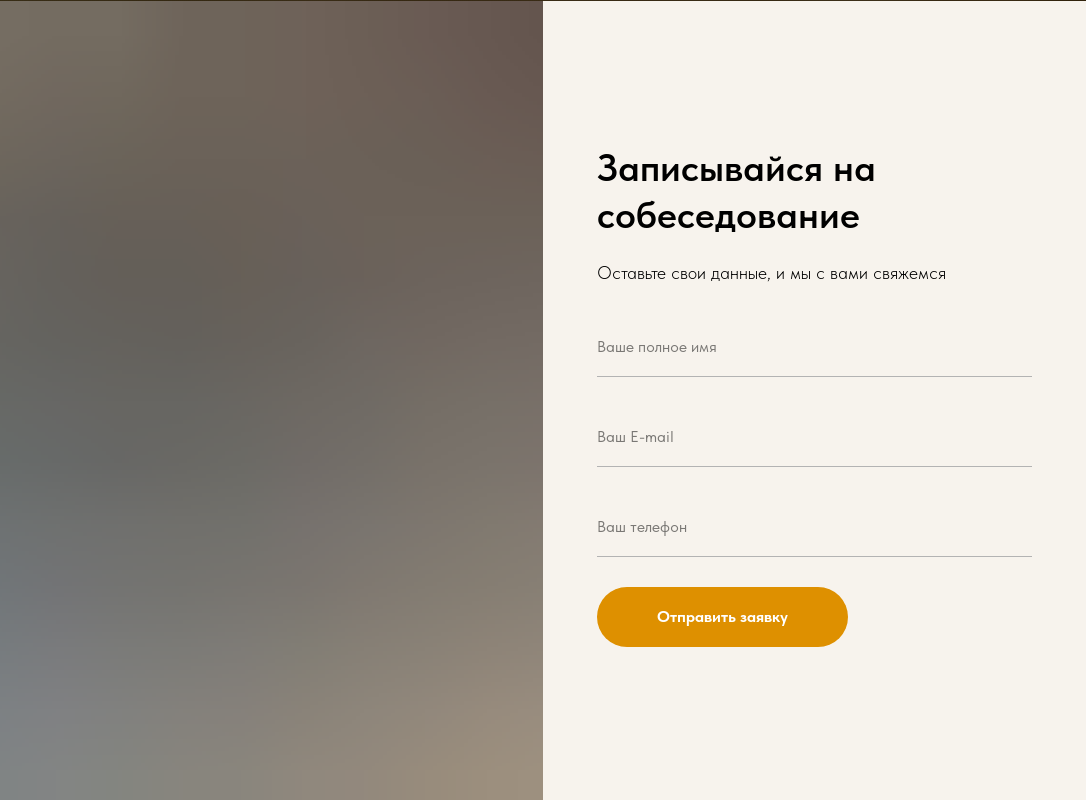

Clicked name input field at (814, 347) on #input_1518534410690
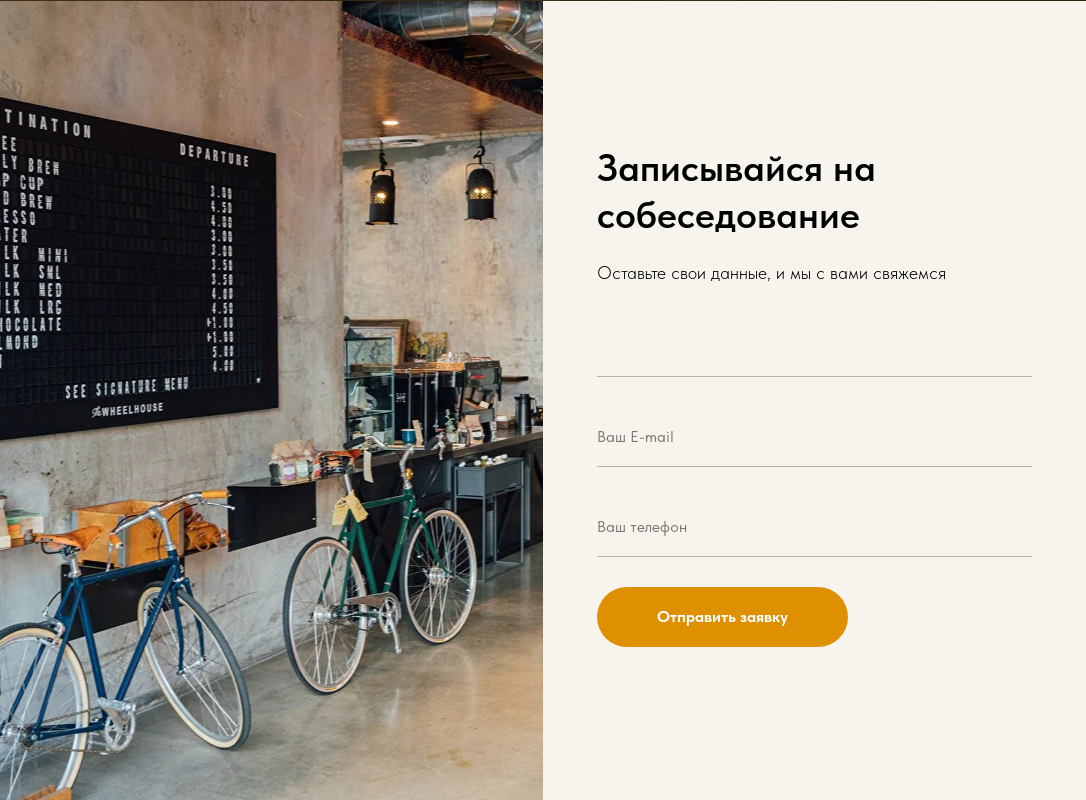

Filled name field with 'TestUser' on #input_1518534410690
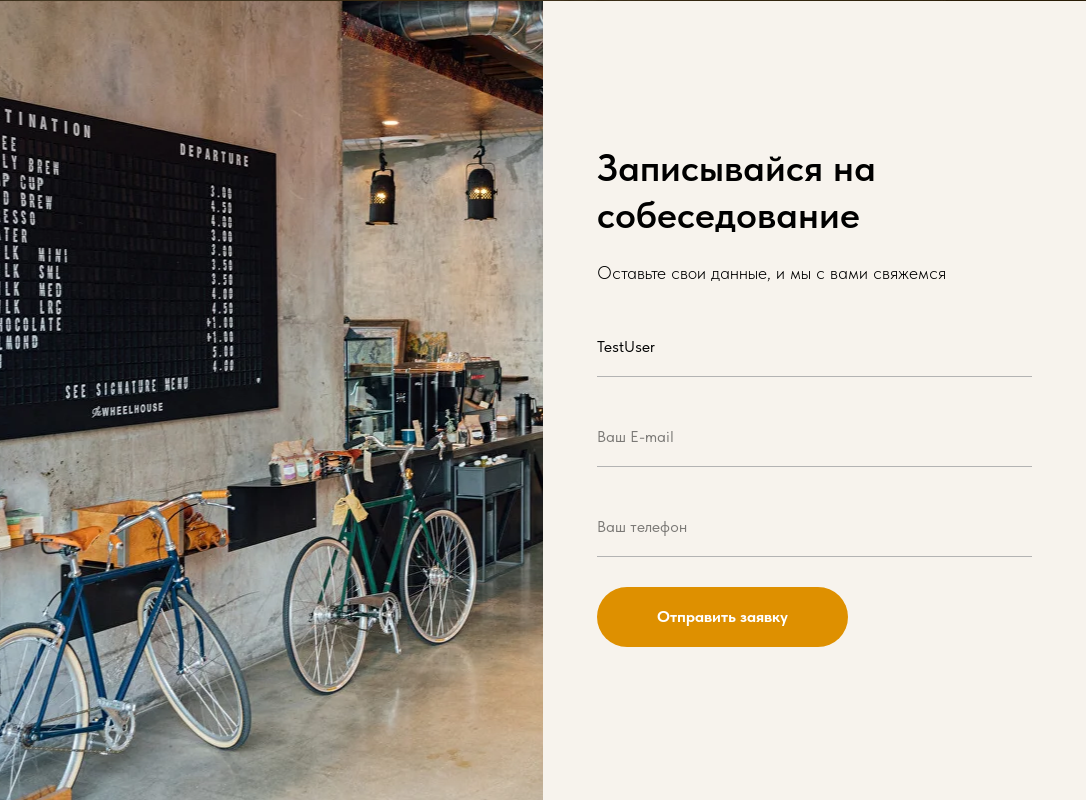

Clicked phone input field at (814, 437) on #input_1518534405414
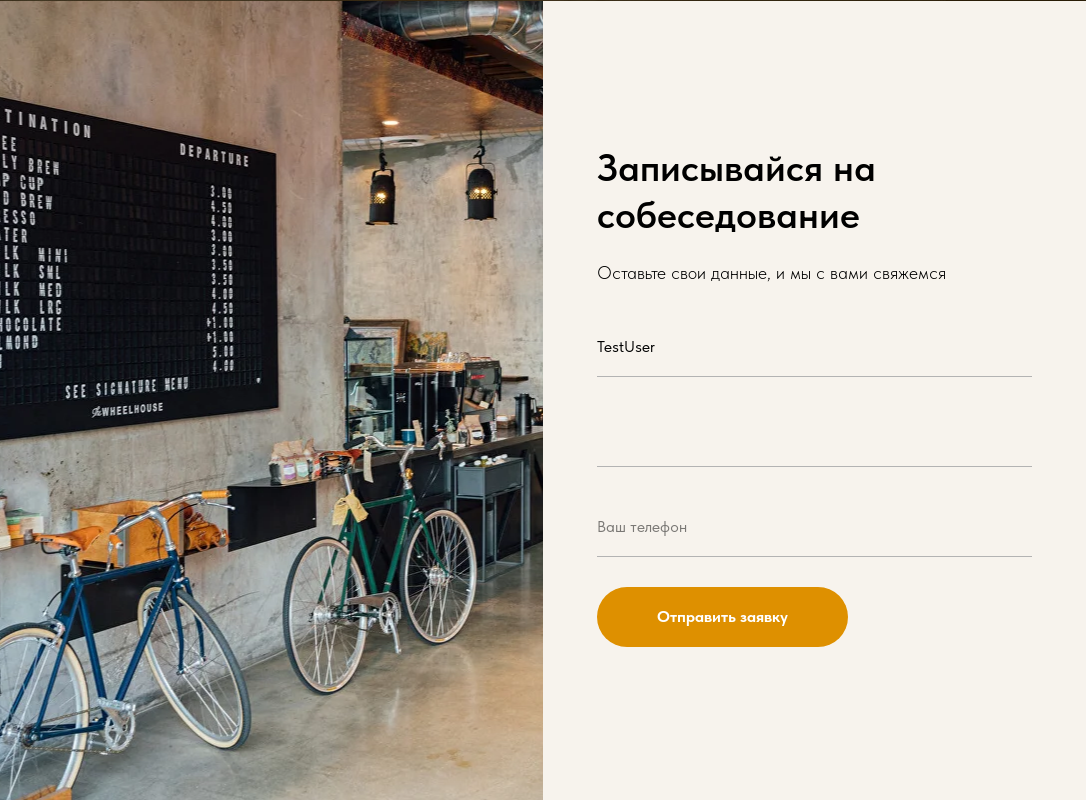

Filled phone field with '+1234567890' on #input_1518534405414
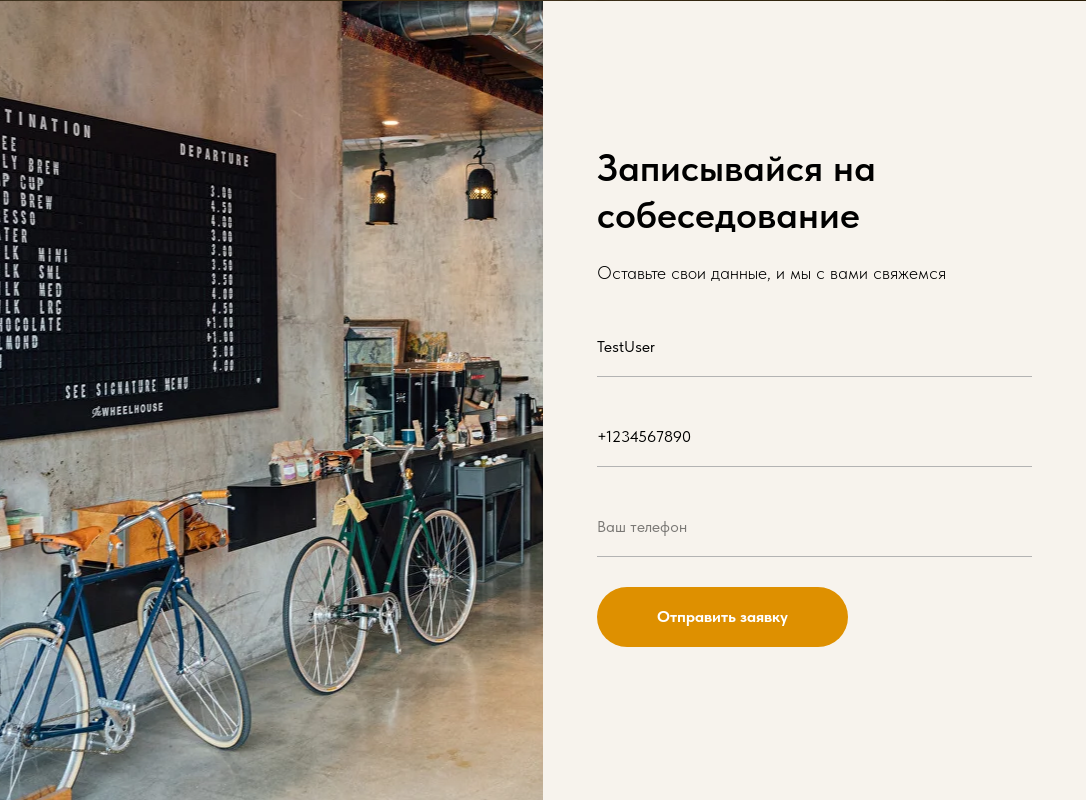

Clicked email input field at (814, 527) on #input_1518534421664
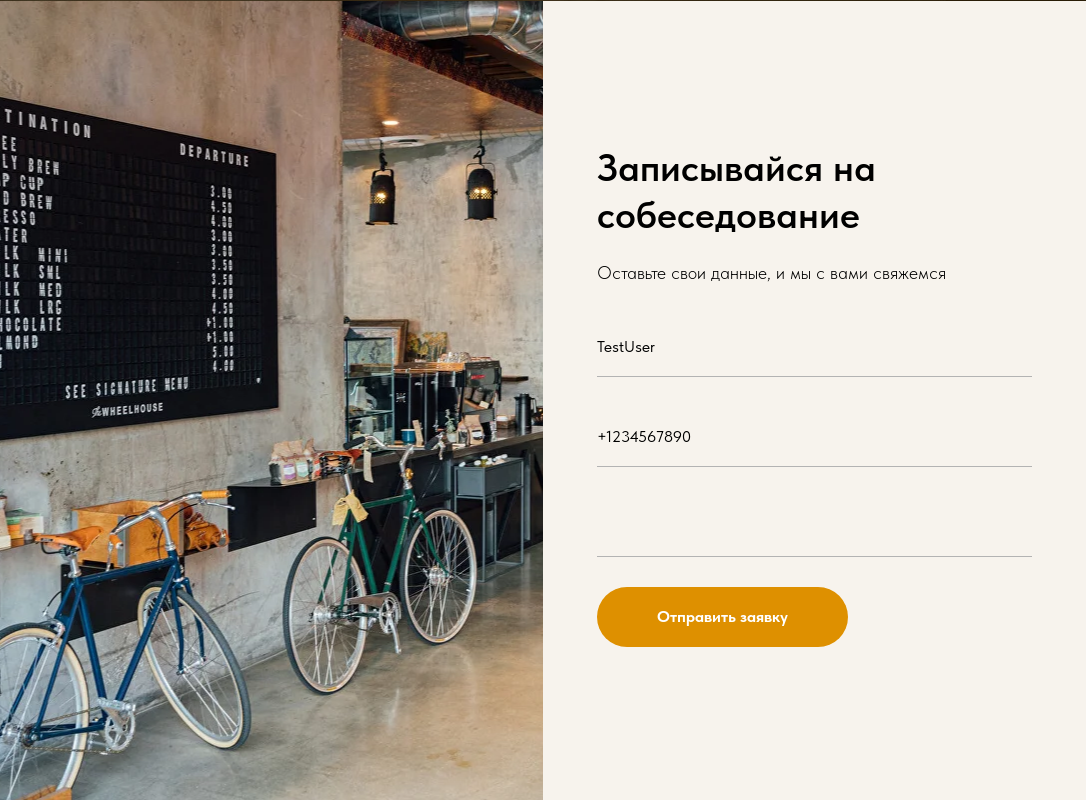

Filled email field with invalid format 'invalidemail' on #input_1518534421664
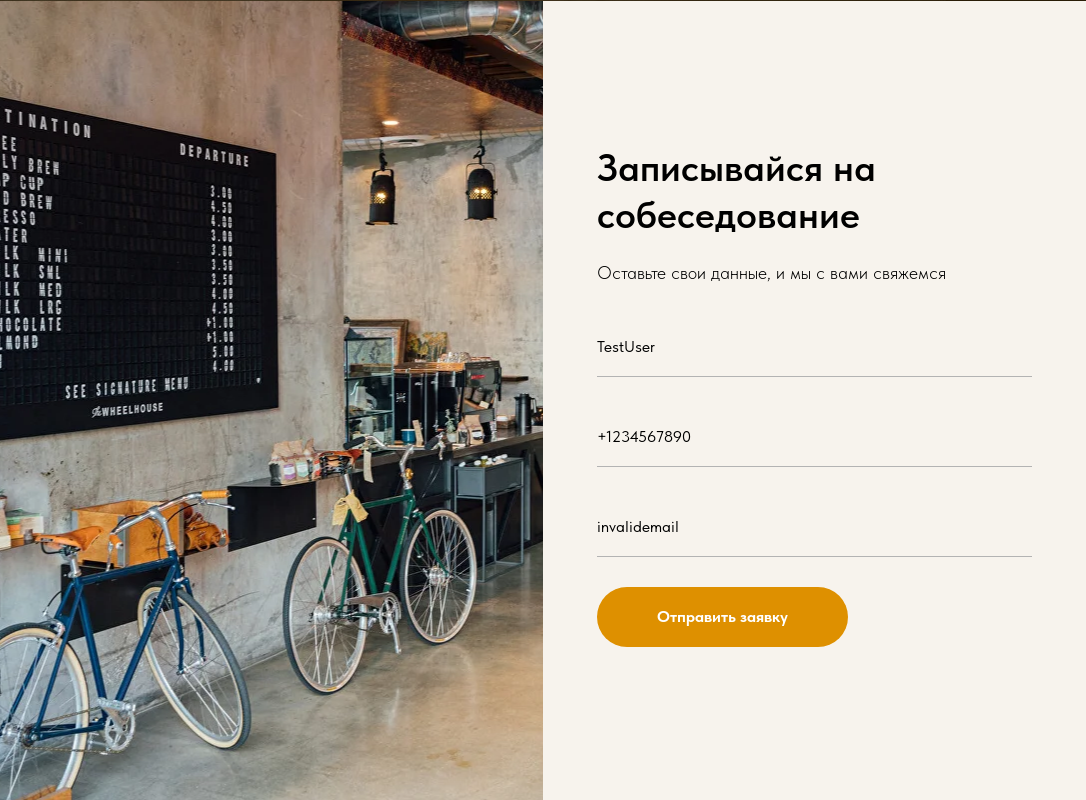

Clicked form submit button at (723, 617) on .t-form__submit:nth-child(5) > .t-submit
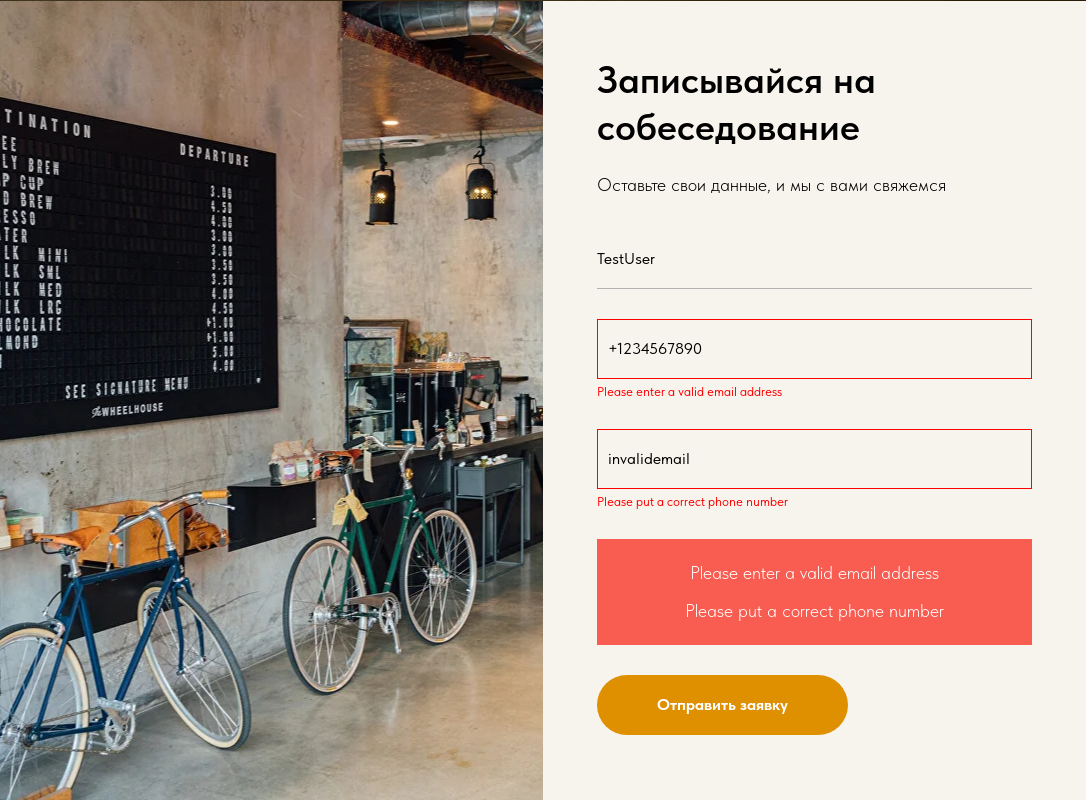

Waited for error message to appear
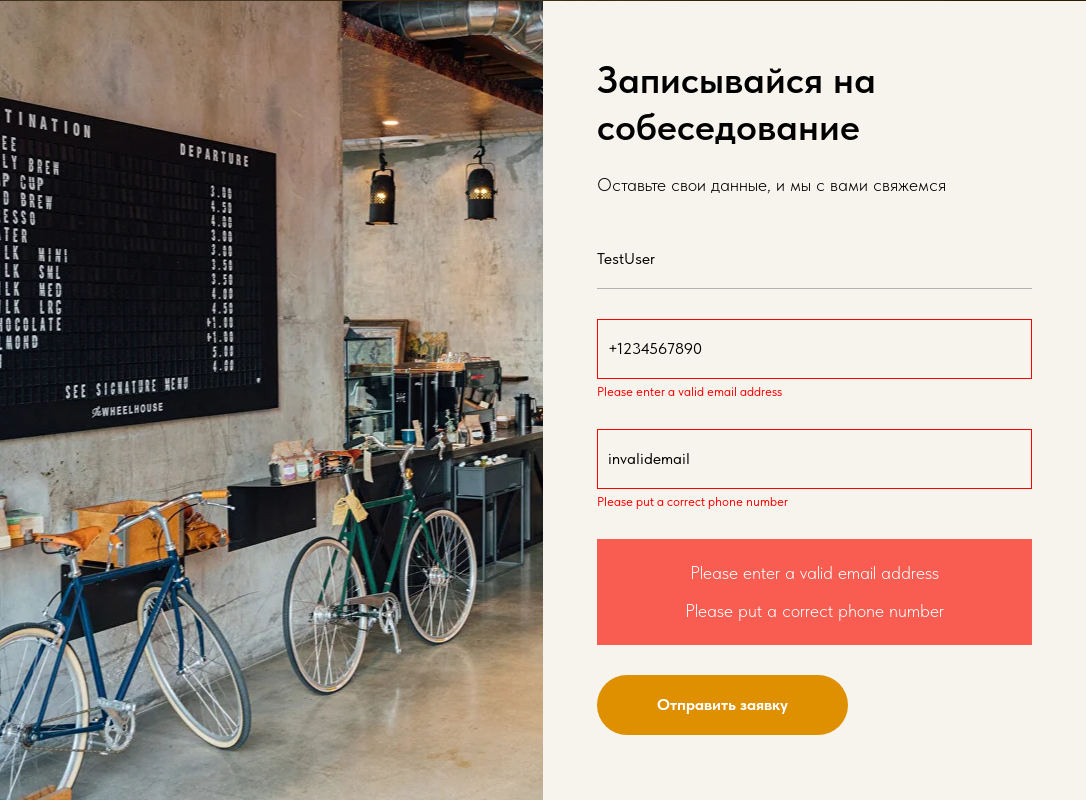

Clicked error message to verify it at (814, 597) on .t-form__errorbox-middle:nth-child(4) .t-form__errorbox-text
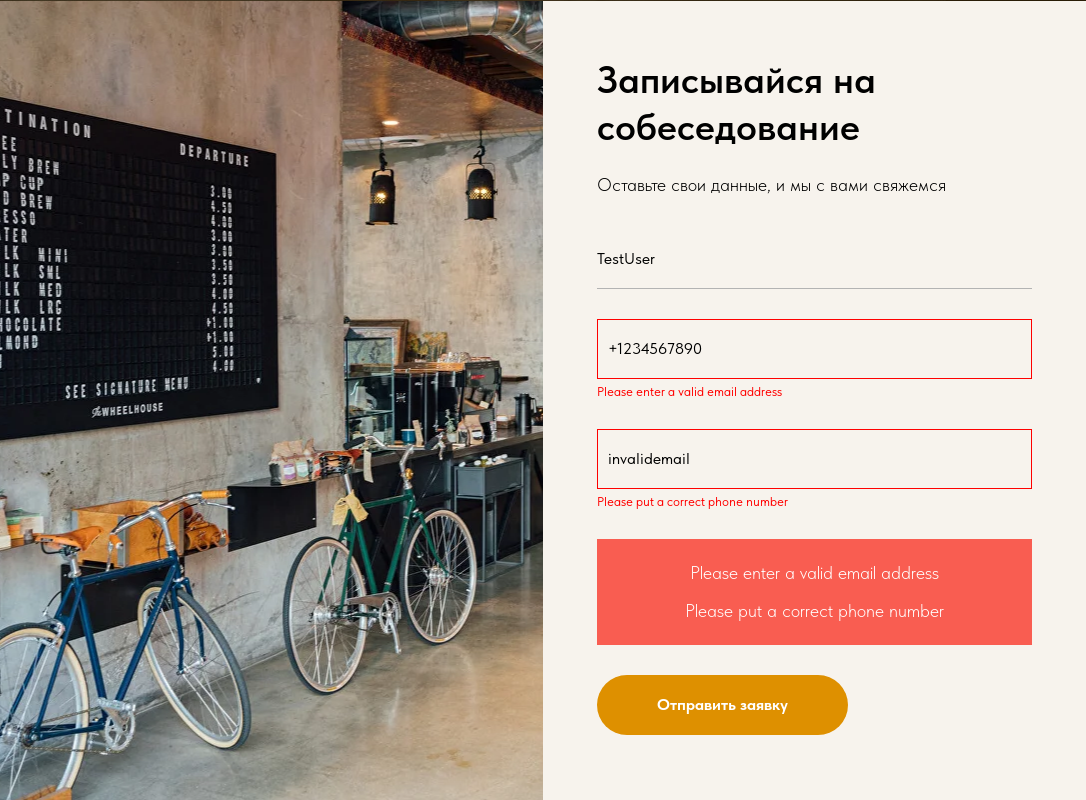

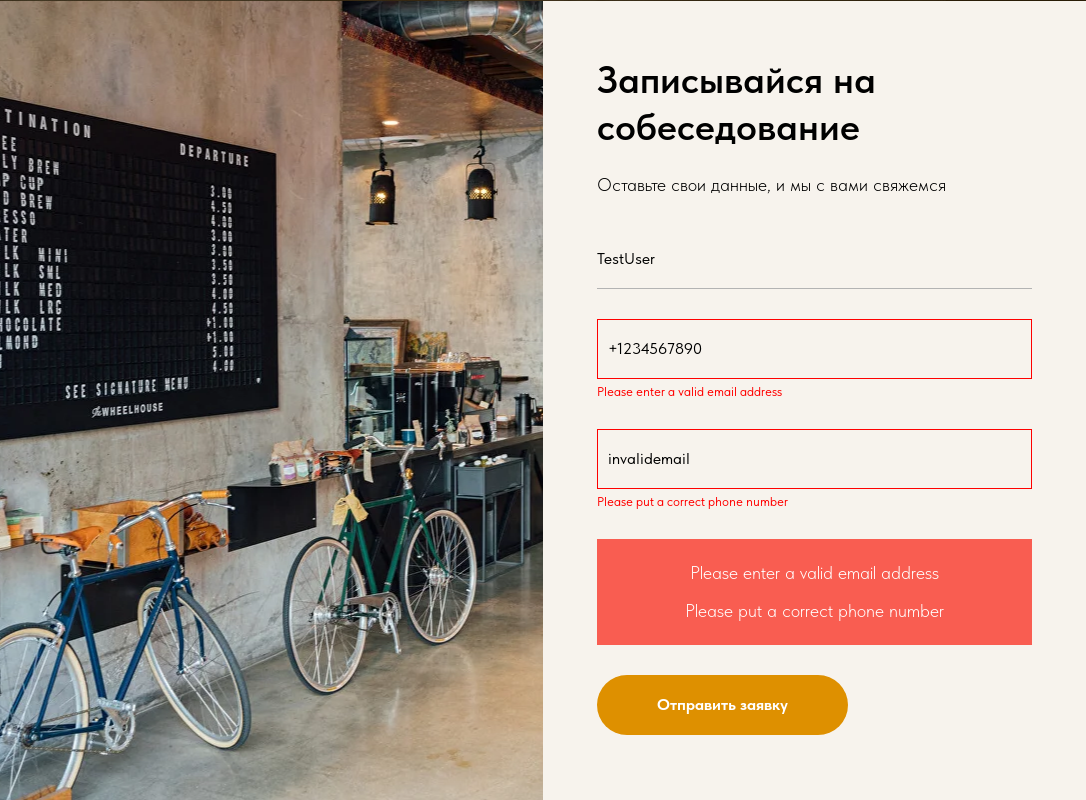